Tests file upload functionality by selecting a file through the file input element on an image upload page

Starting URL: https://syntaxprojects.com/upload-image.php

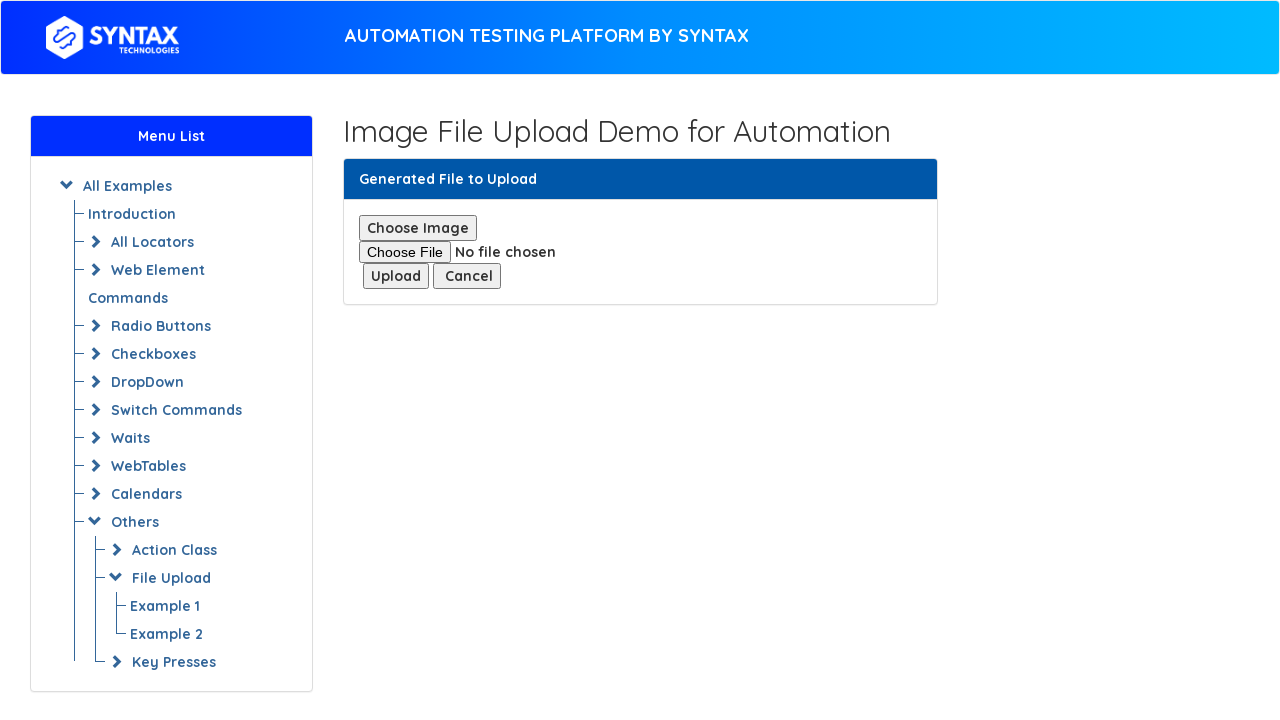

Created minimal test PNG file for upload
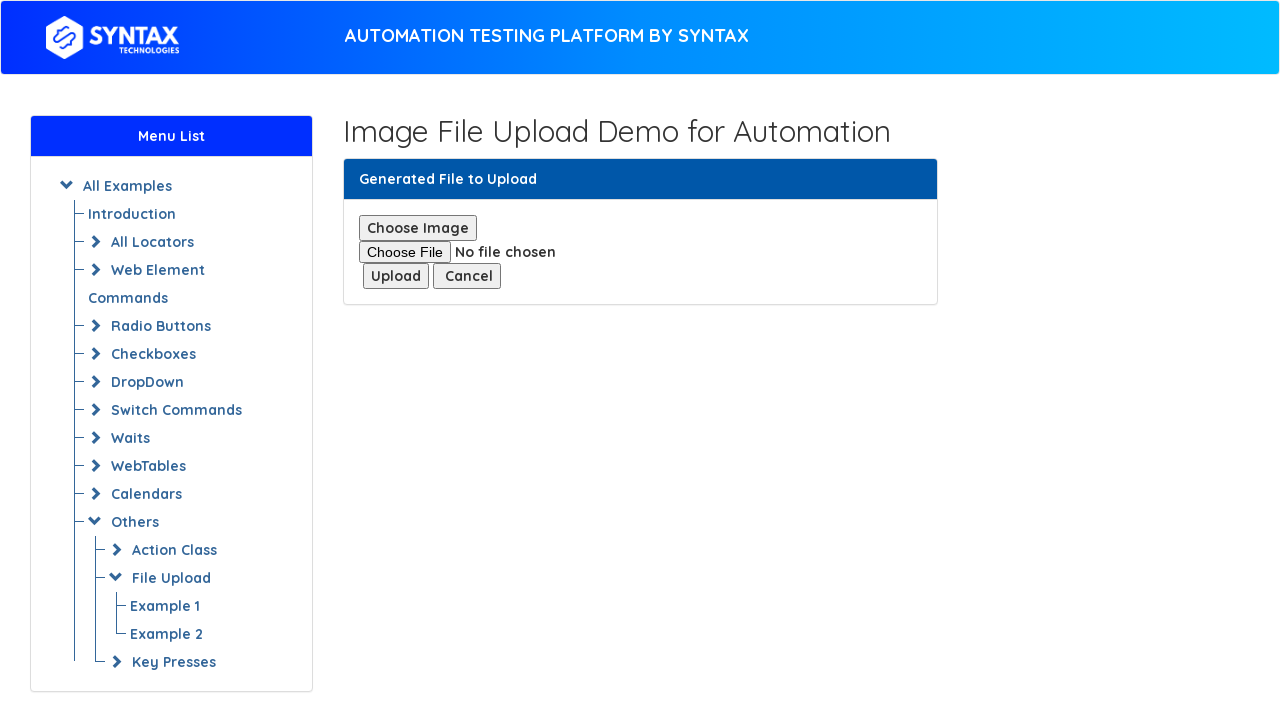

Selected test image file for upload via file input element
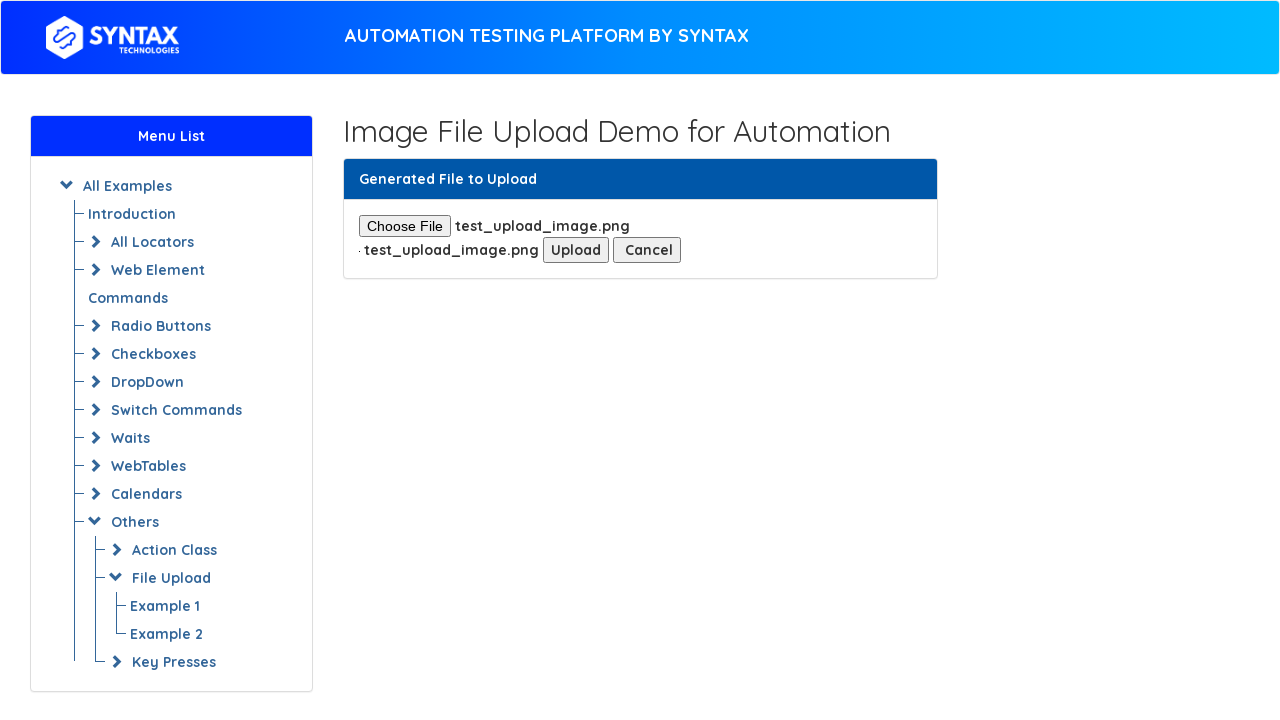

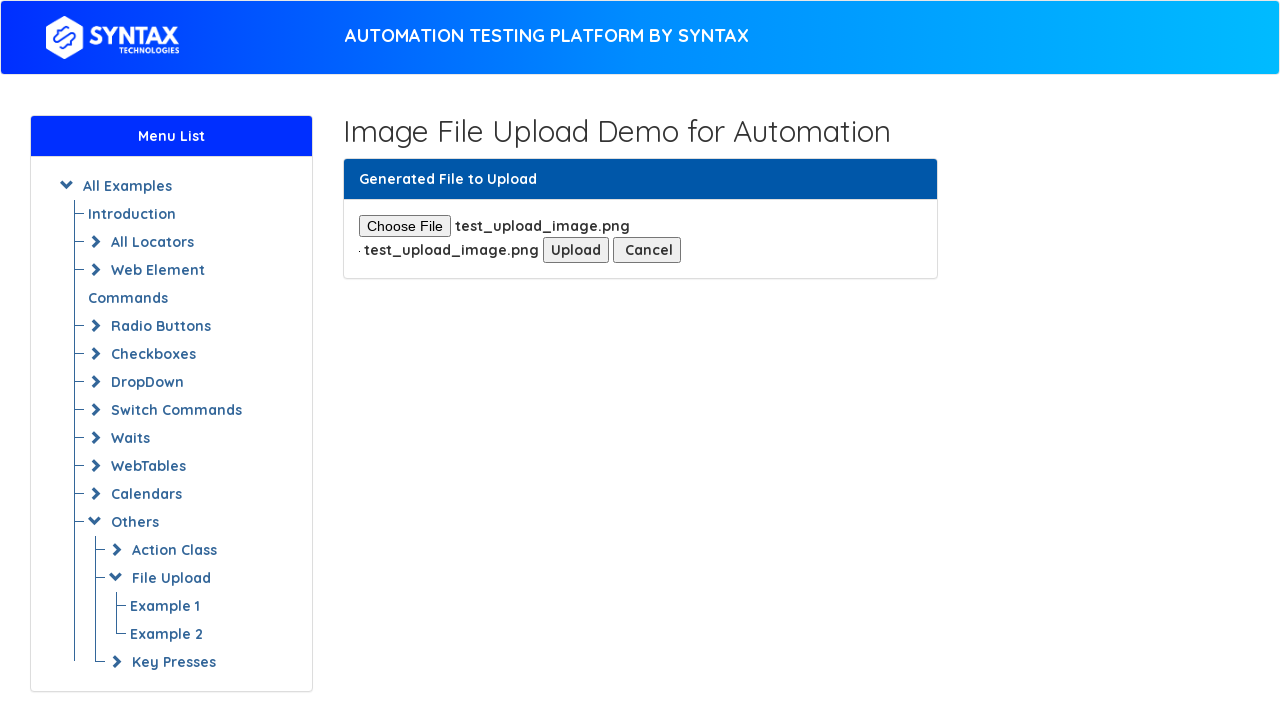